Clicks the button labeled "2" on the buttons demo page

Starting URL: https://formy-project.herokuapp.com/buttons#

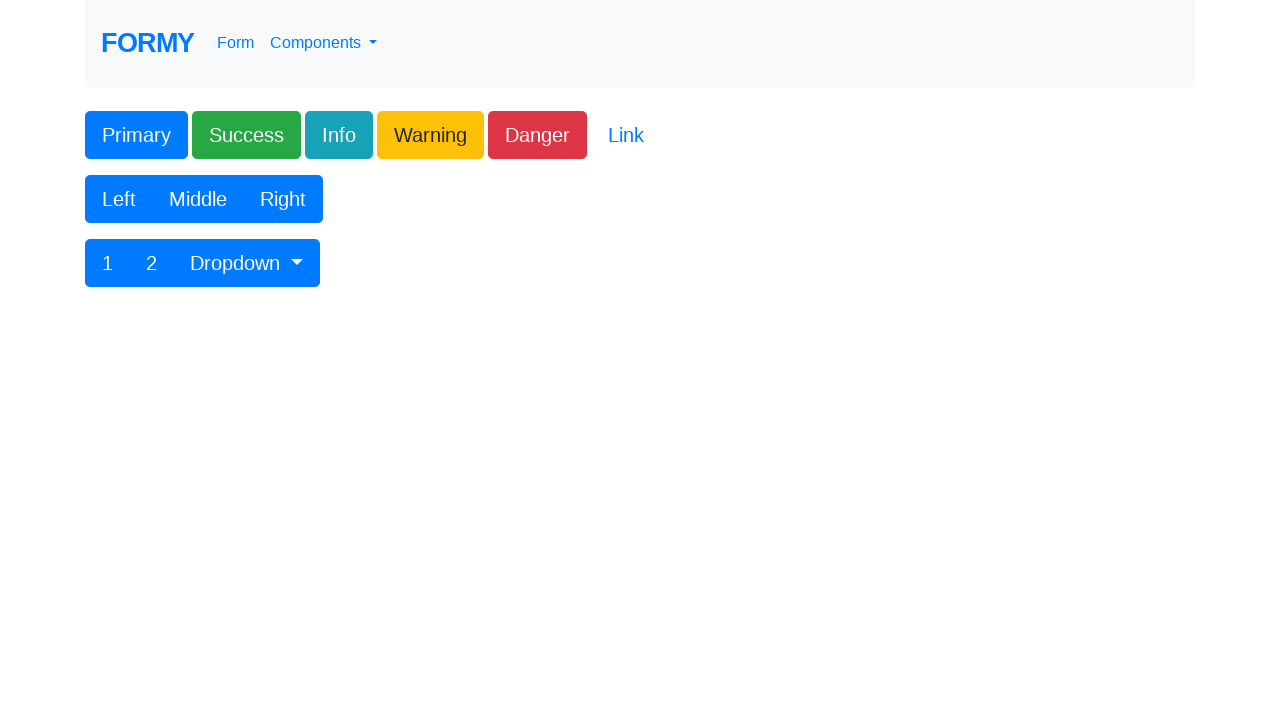

Clicked the button labeled '2' on the buttons demo page at (152, 263) on button:text-is('2')
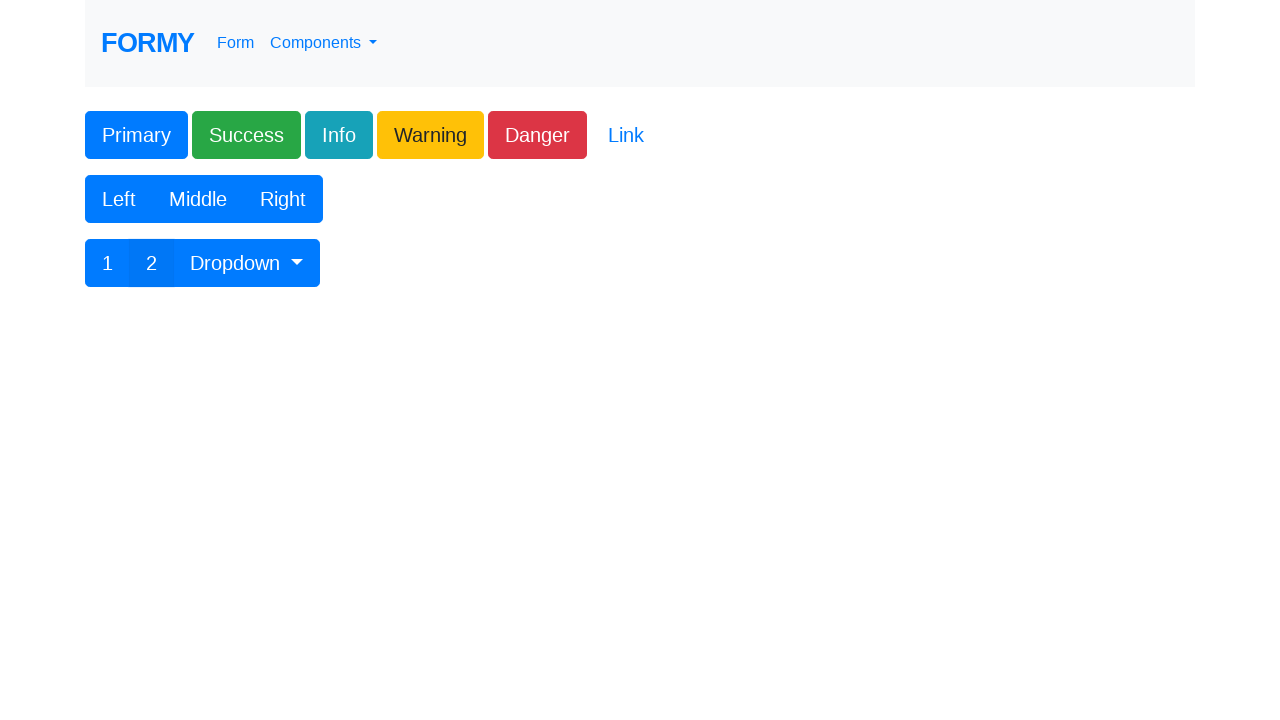

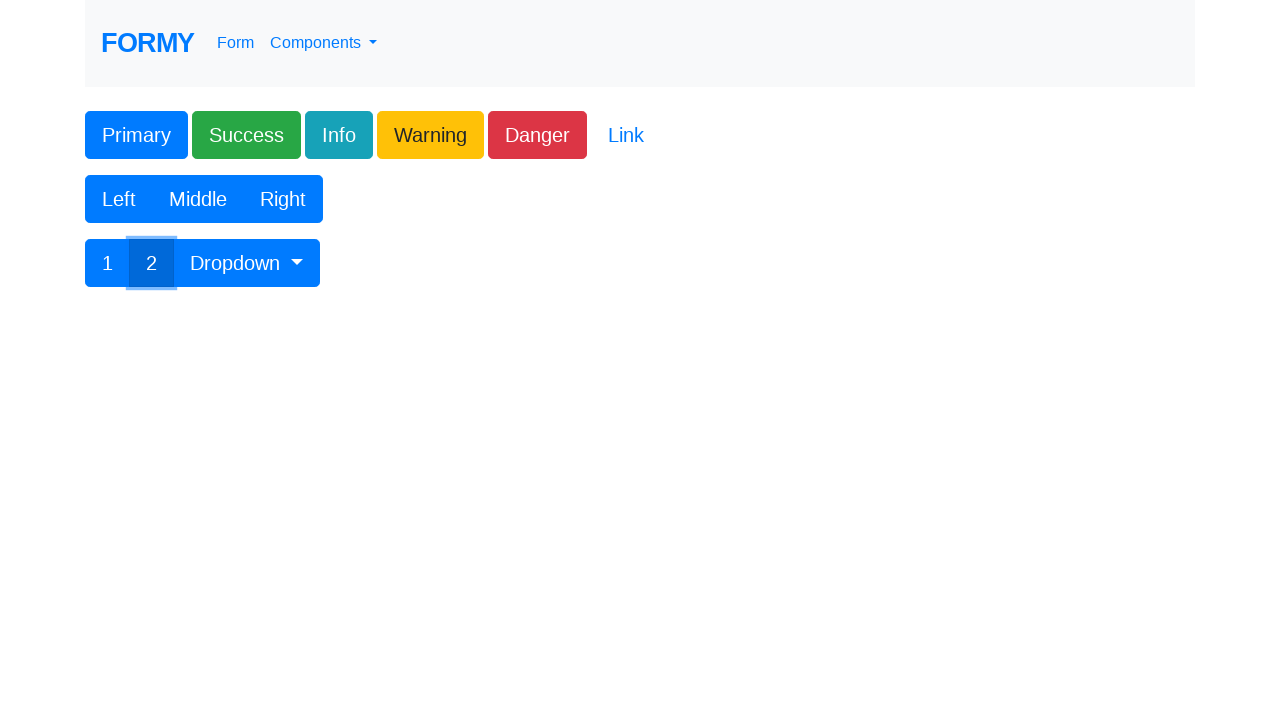